Tests form interaction by extracting a value from an element's attribute, performing a mathematical calculation (natural log of absolute value of 12*sin(x)), filling the result into a text field, clicking a checkbox and radio button, submitting the form, and handling the resulting alert.

Starting URL: http://suninjuly.github.io/get_attribute.html

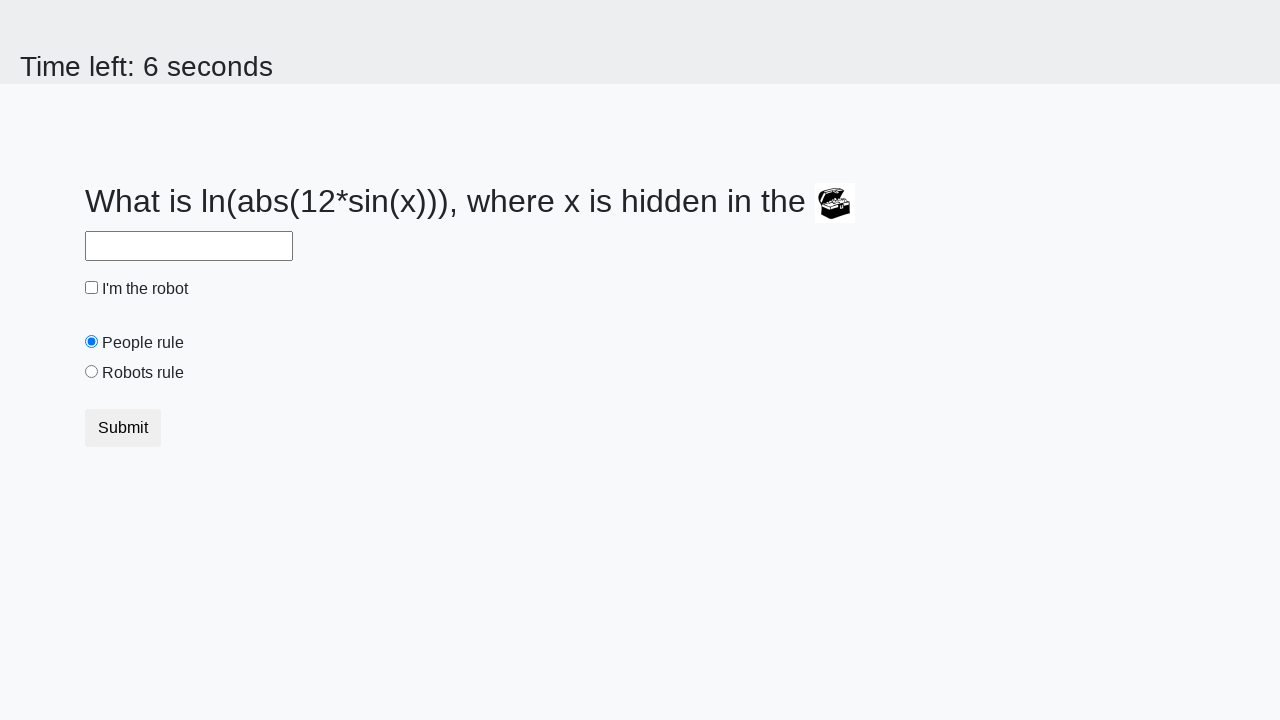

Retrieved 'valuex' attribute from treasure element
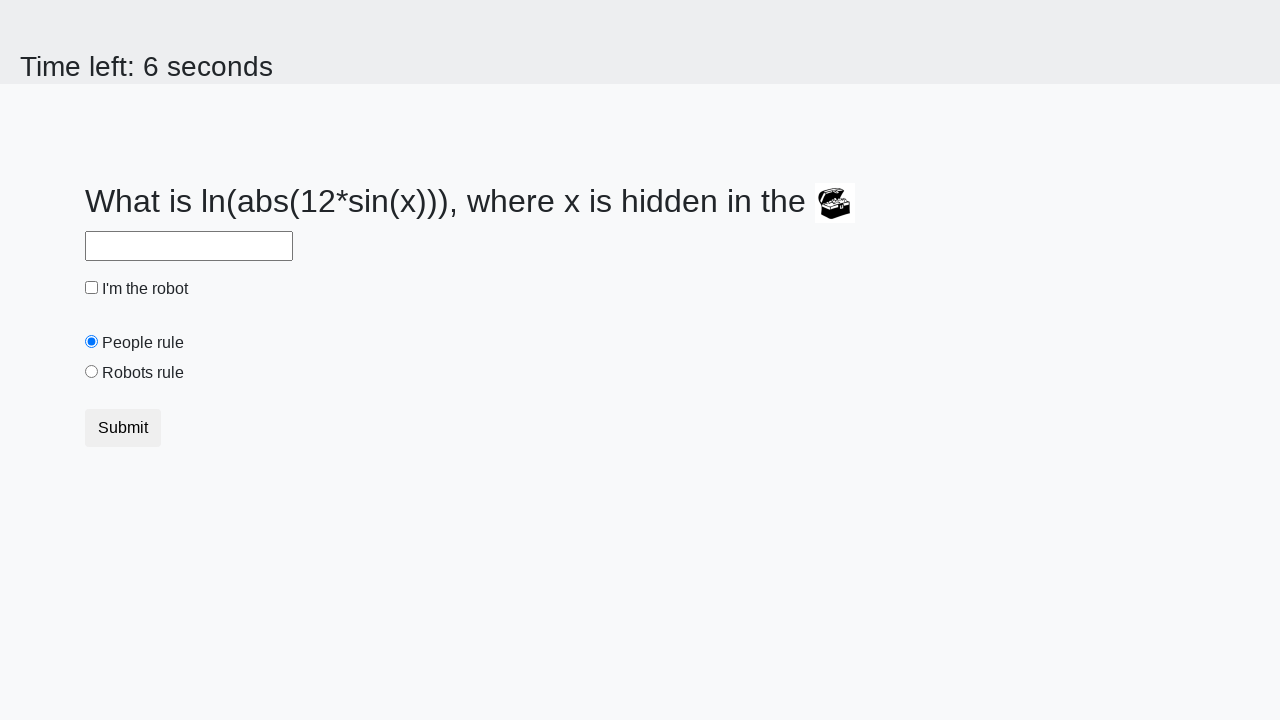

Calculated natural log of absolute value of 12*sin(979) = 2.4052395944354115
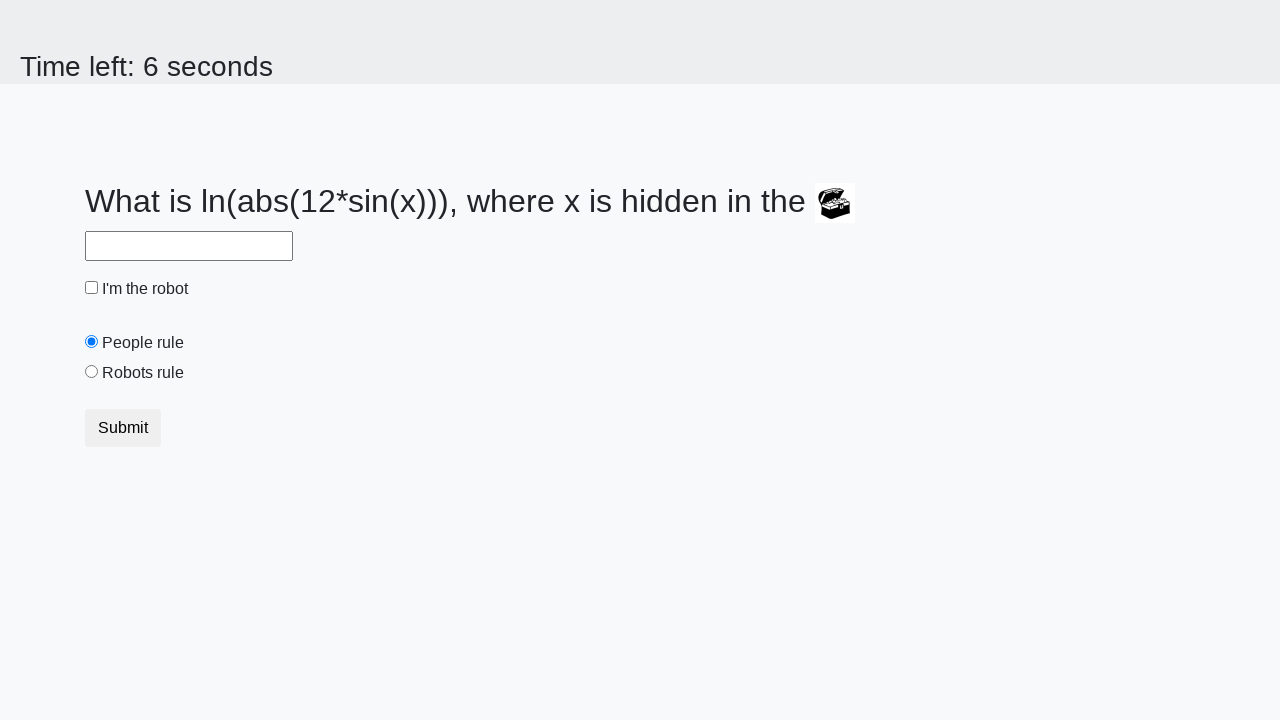

Filled text input field with calculated value 2.4052395944354115 on input[type='text']
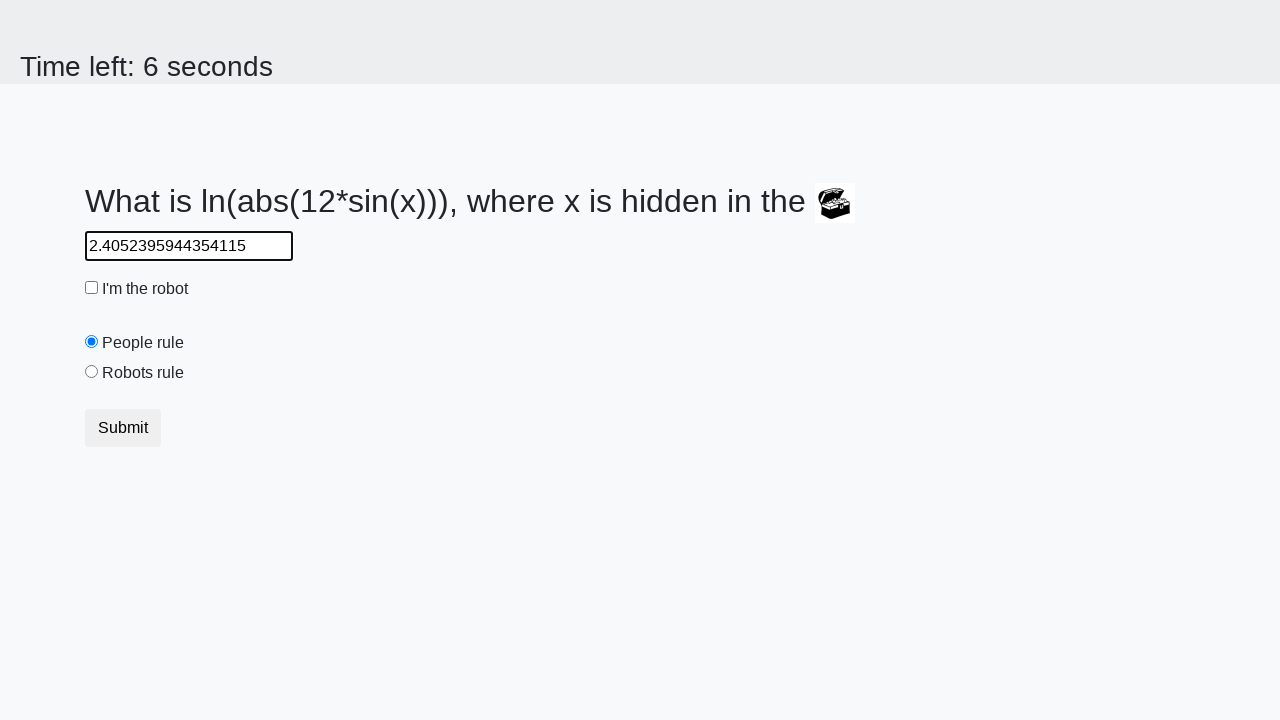

Clicked robot checkbox at (92, 288) on #robotCheckbox
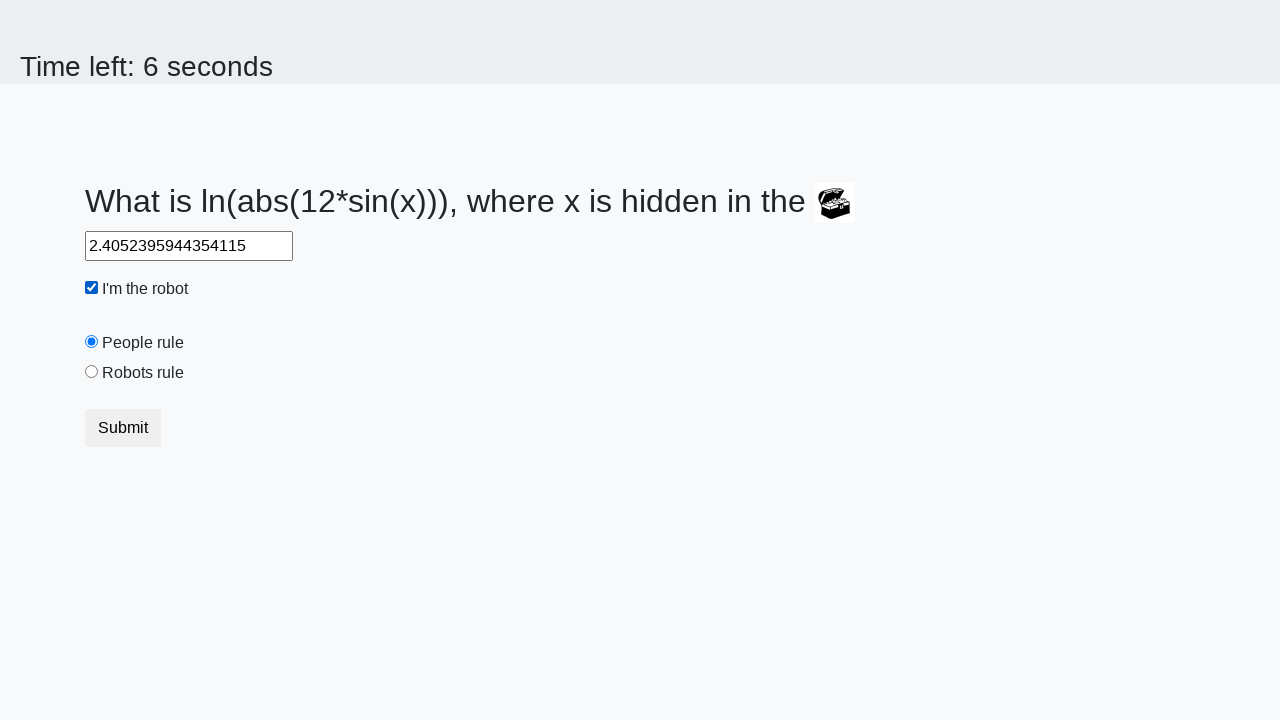

Clicked 'robots rule' radio button at (92, 372) on #robotsRule
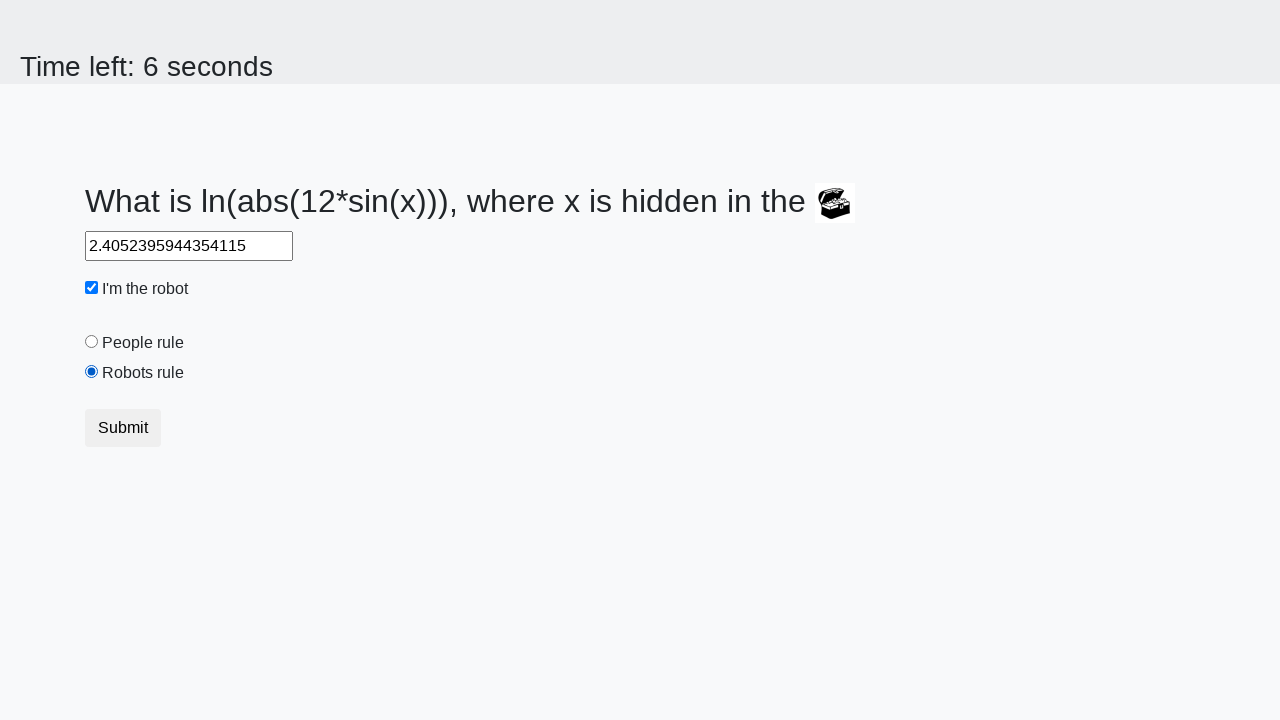

Clicked form submit button at (123, 428) on button[type='submit']
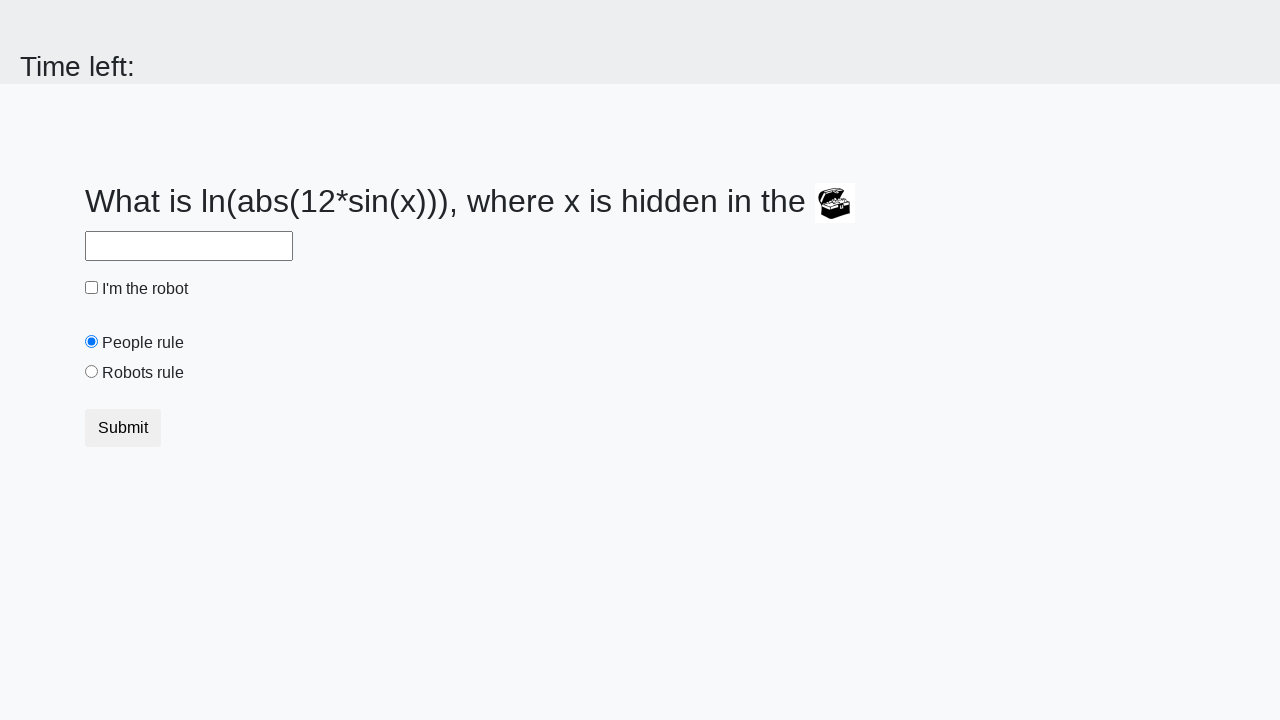

Set up dialog handler to accept alerts
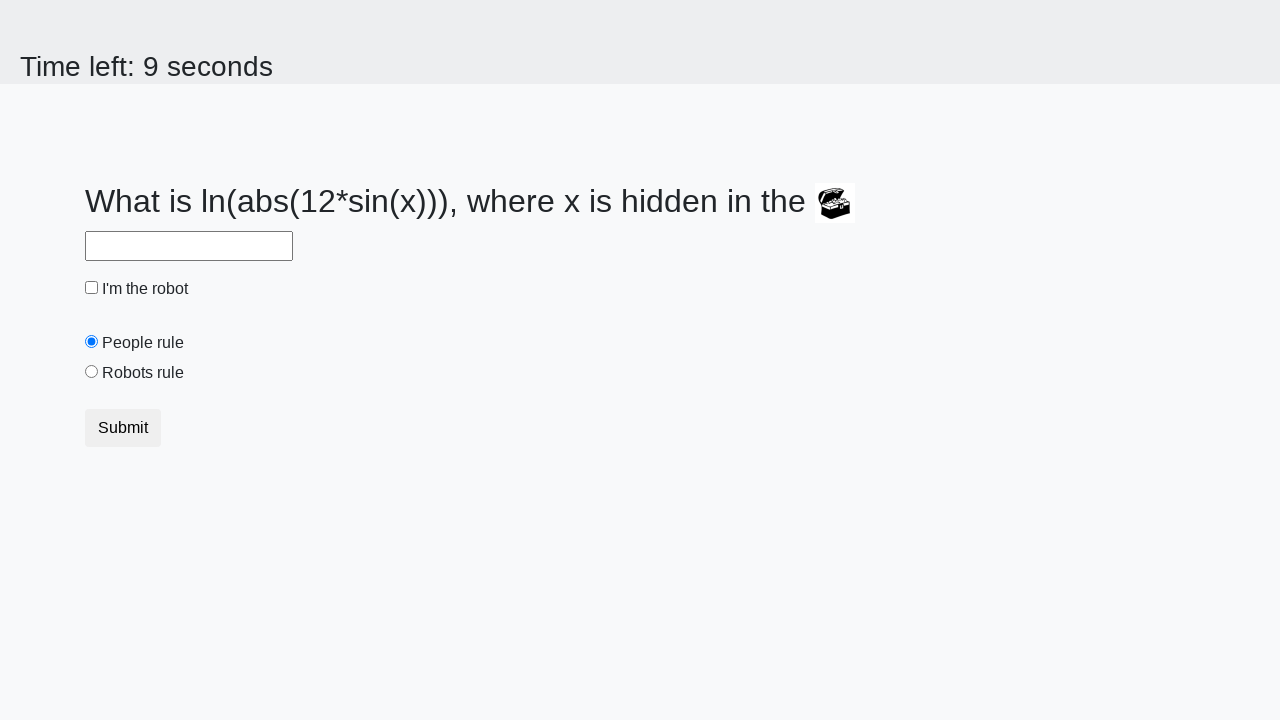

Waited for alert to be processed
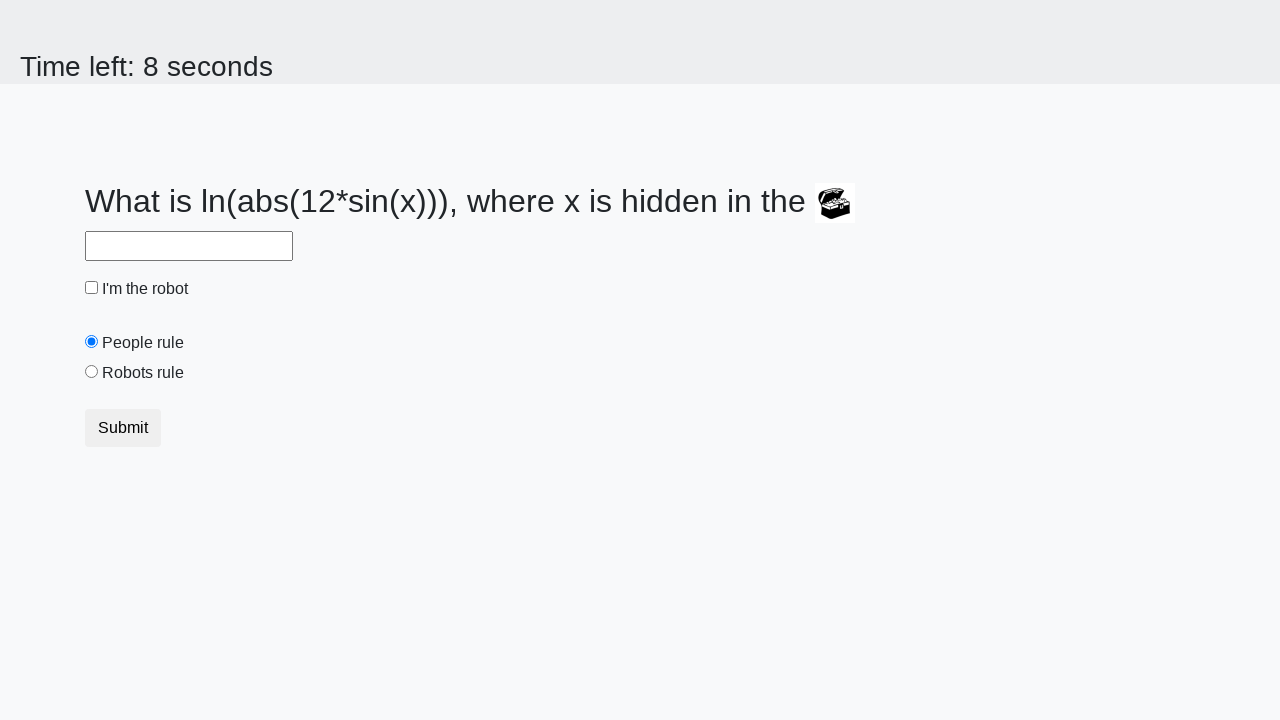

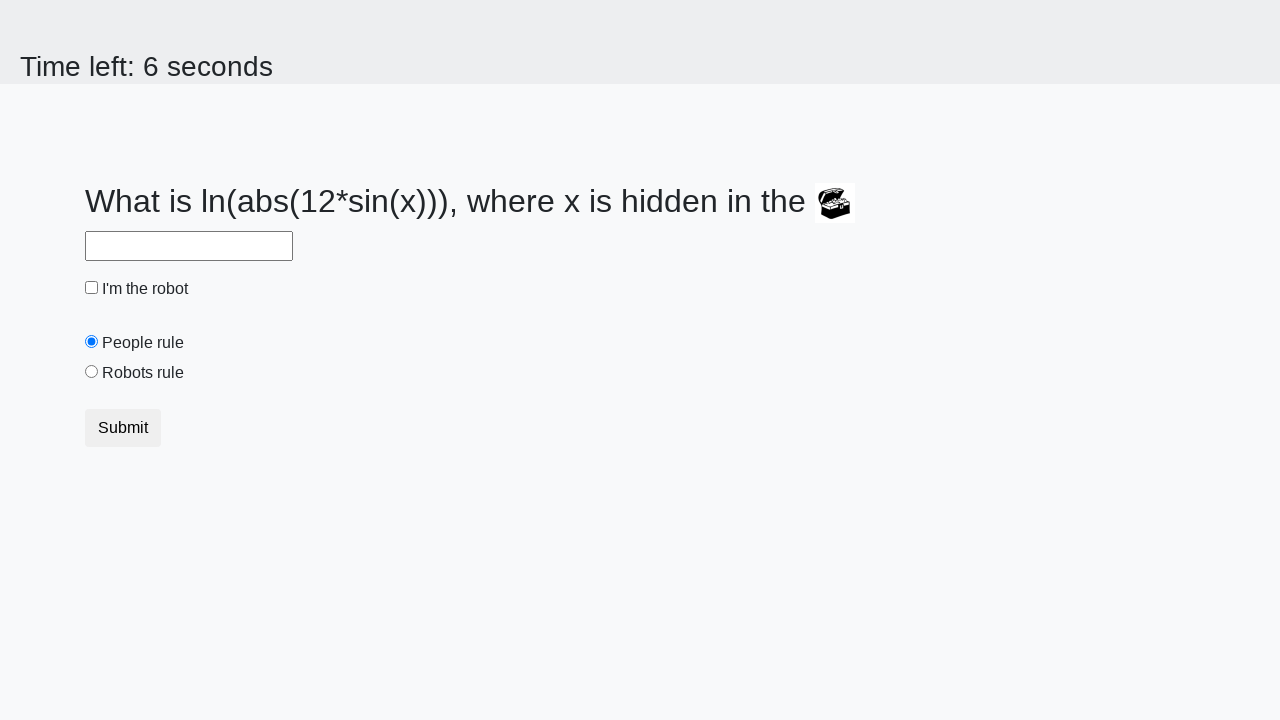